Tests filling out a contact form on Ultimate QA website, including solving a simple math CAPTCHA, entering name and message, and submitting the form to verify successful submission.

Starting URL: https://ultimateqa.com/filling-out-forms/

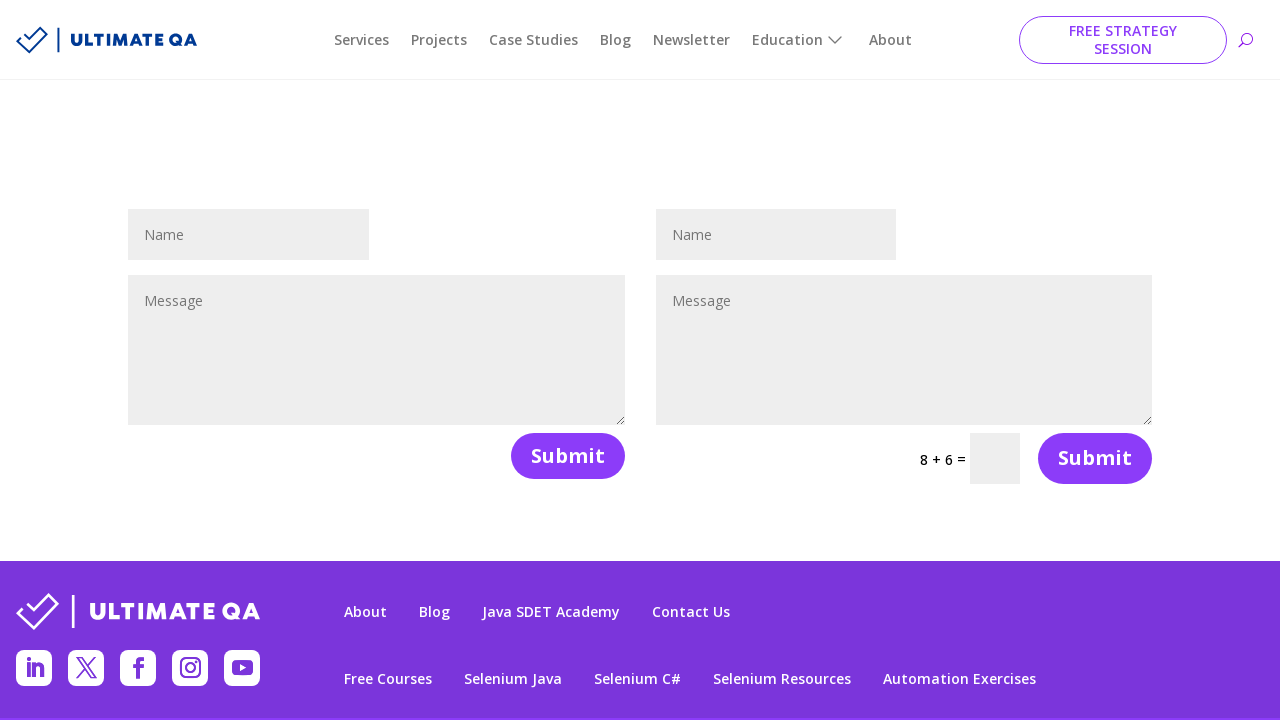

Filled name field with 'Bob' on //input[contains(@id, 'et_pb_contact_name_1')]
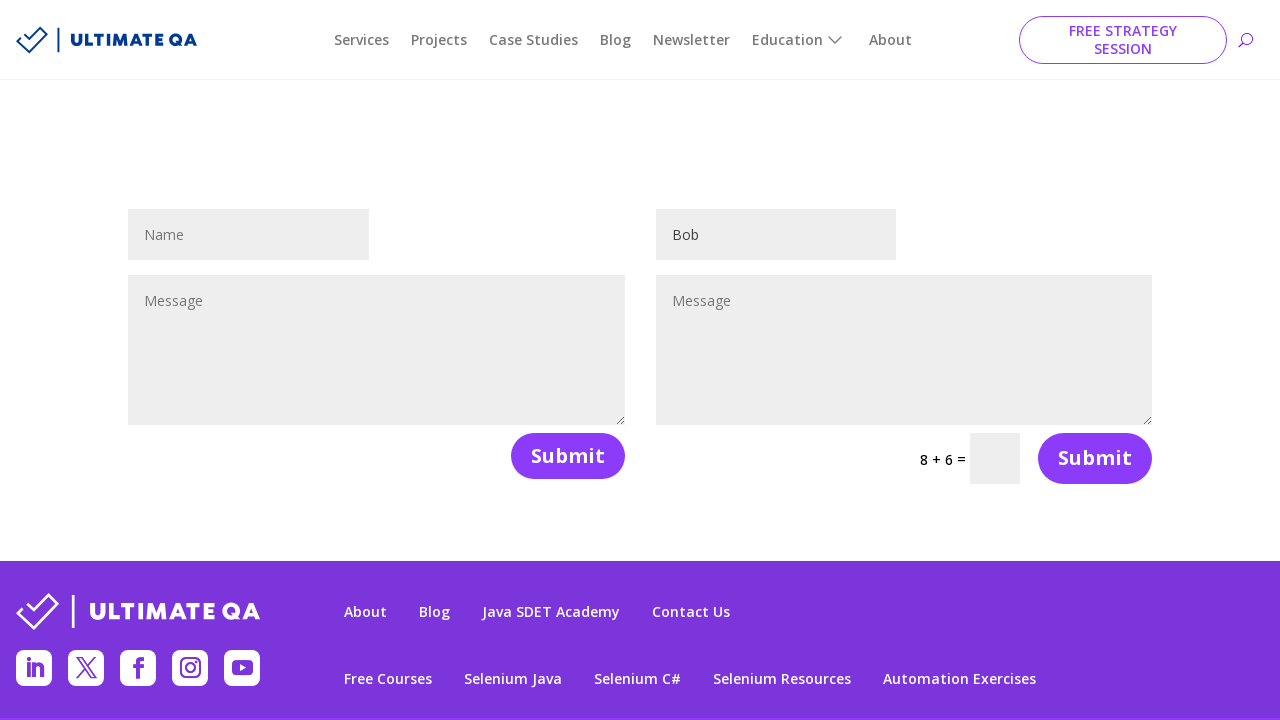

Filled message field with provided text on //textarea[@id='et_pb_contact_message_1']
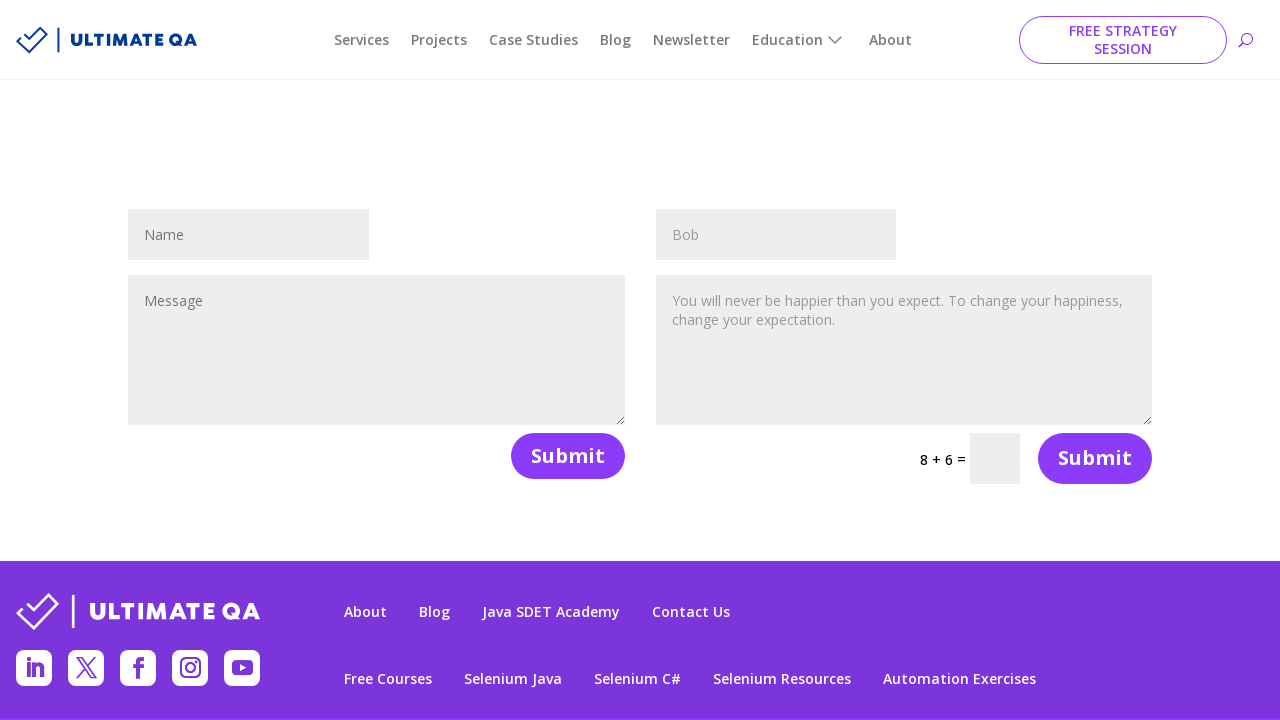

Retrieved CAPTCHA math expression: '8 + 6'
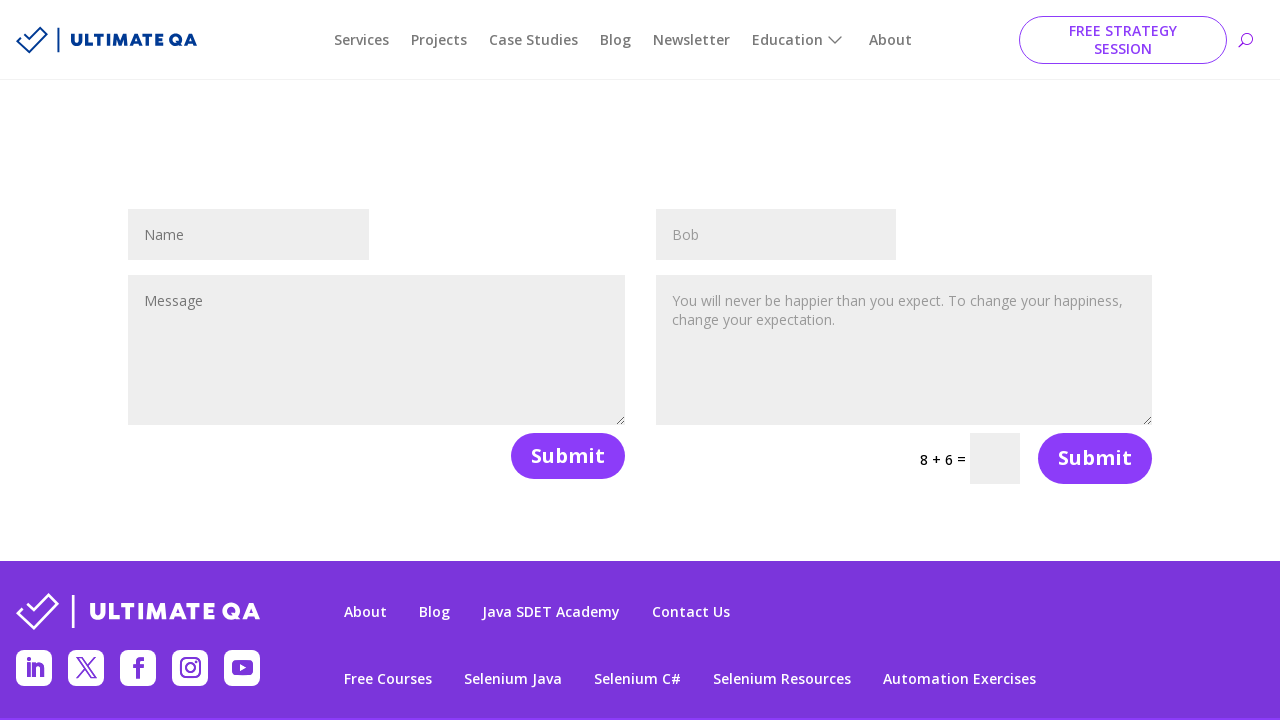

Solved CAPTCHA expression: result = 14
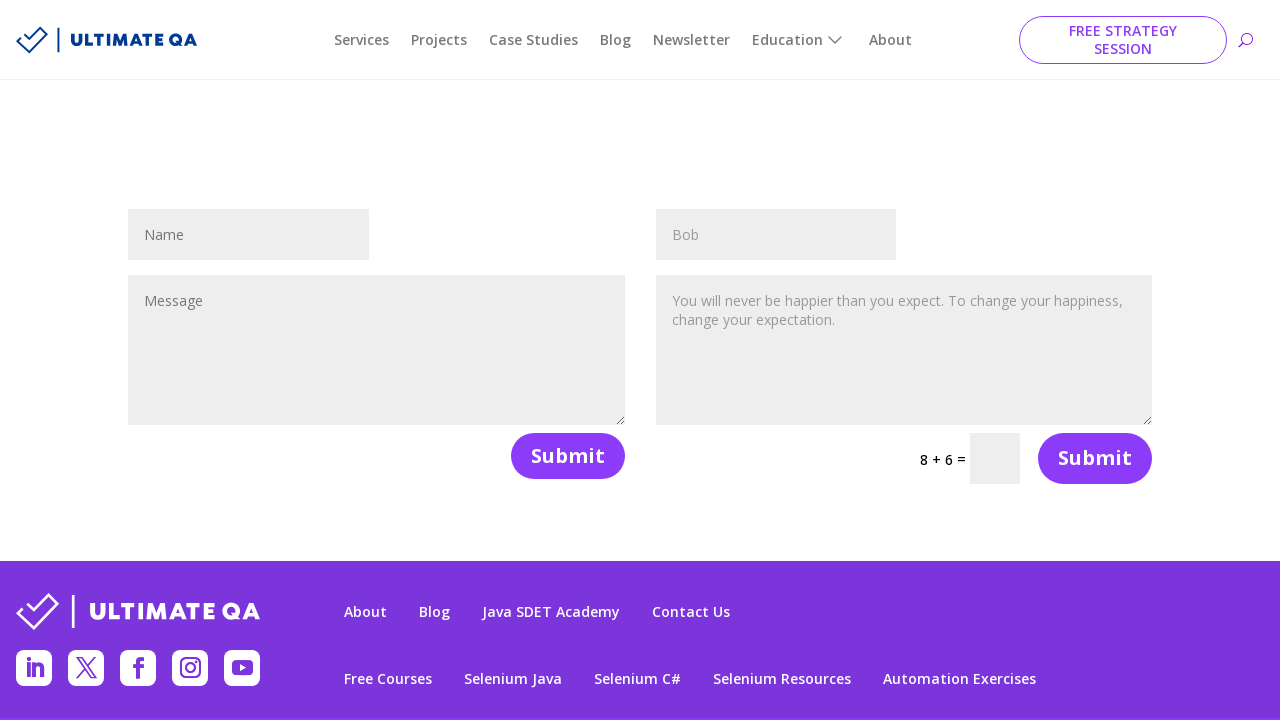

Filled CAPTCHA field with answer '14' on //input[@name='et_pb_contact_captcha_1']
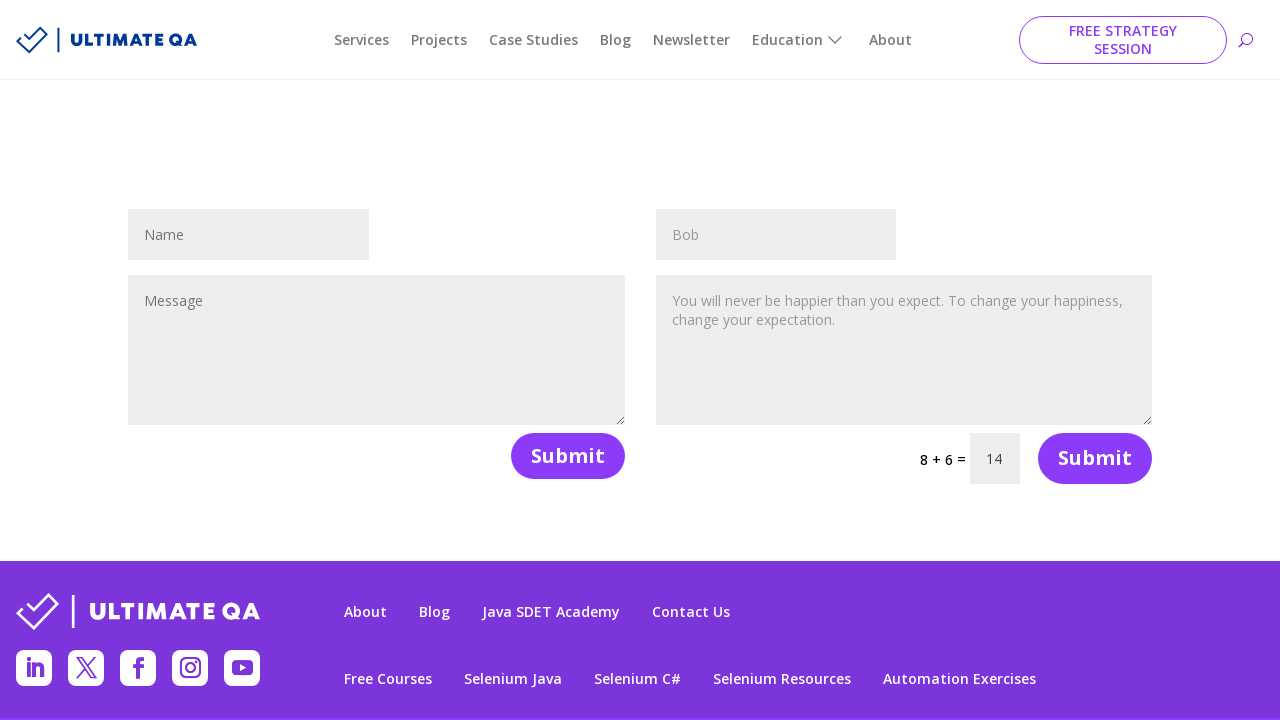

Clicked form submit button at (1095, 458) on (//button[@name='et_builder_submit_button'][normalize-space()='Submit'])[2]
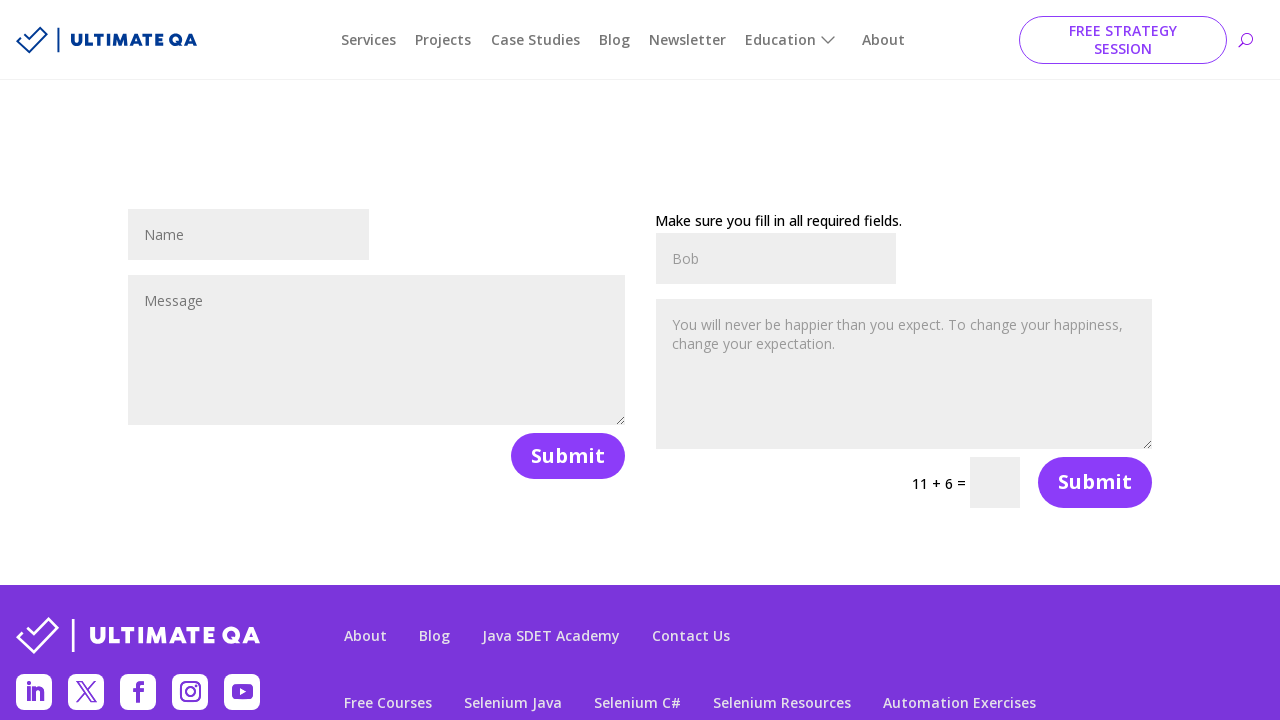

Form submission succeeded - success message appeared
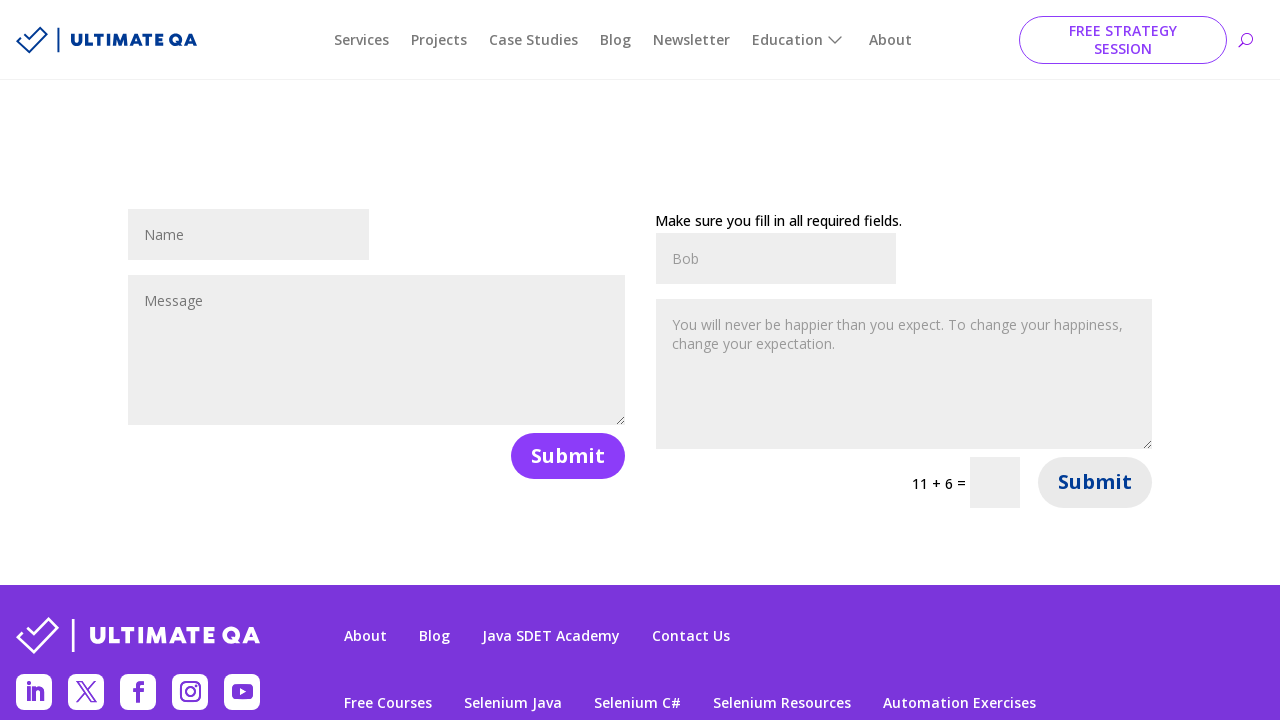

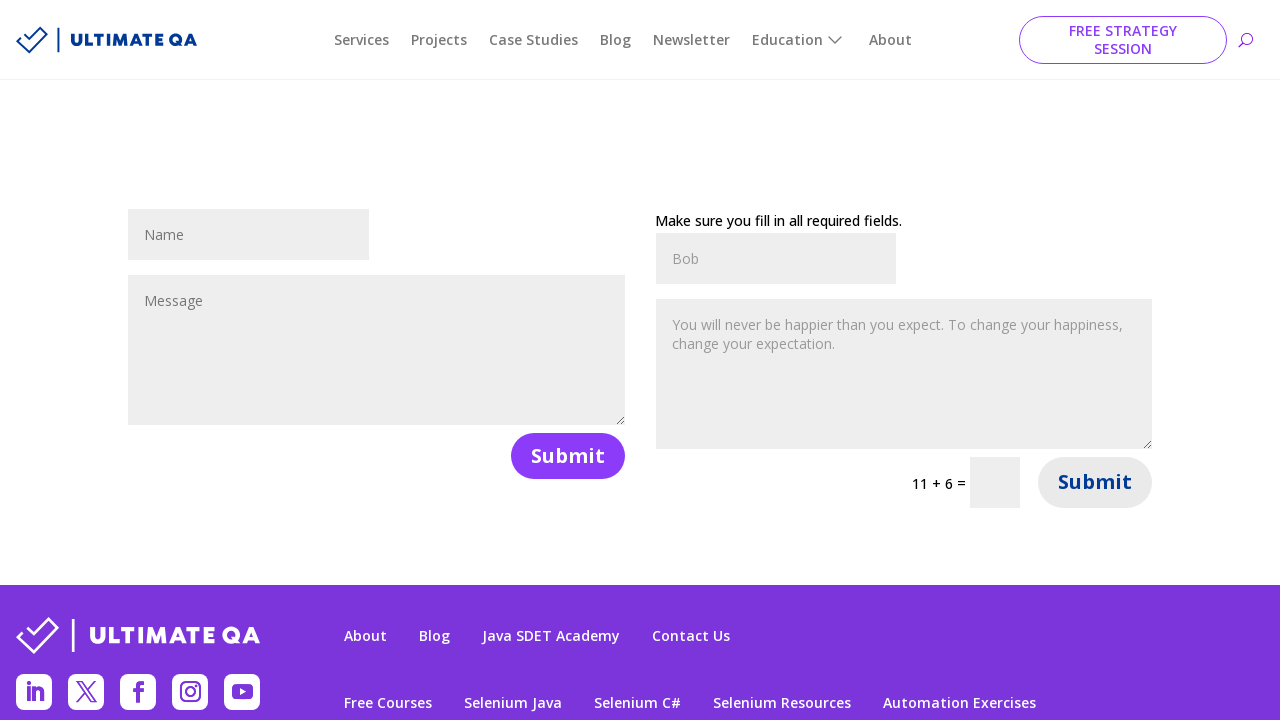